Tests the web table form by clicking the Add button, filling in employee details (first name, last name, email, age, salary, department), and submitting the form to add a new employee to the table.

Starting URL: https://demoqa.com/webtables

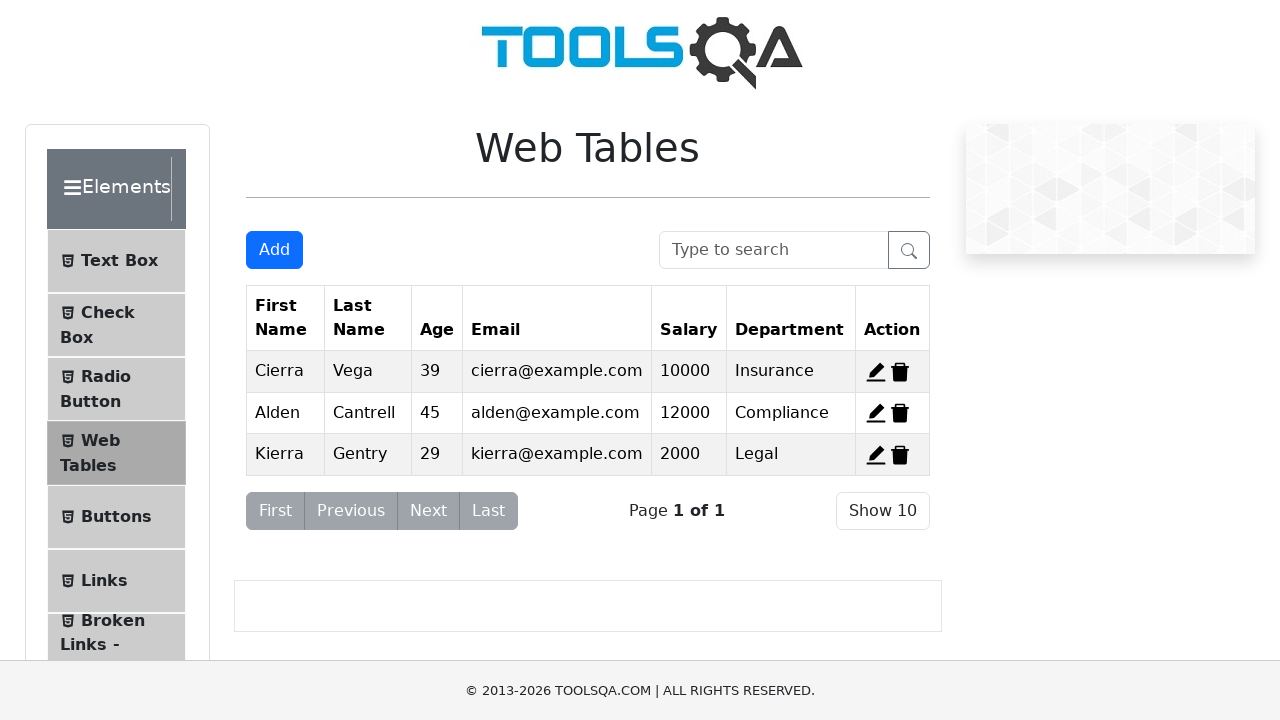

Clicked Add button to open registration form at (274, 250) on #addNewRecordButton
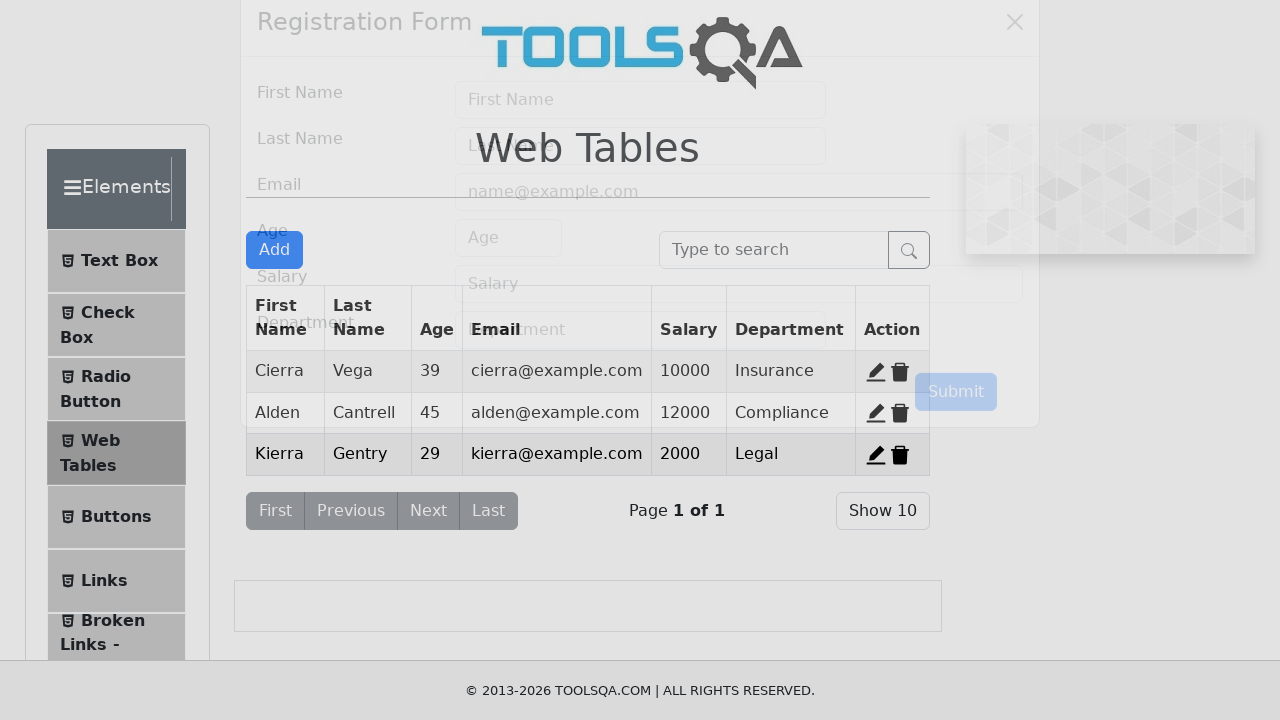

Form modal appeared
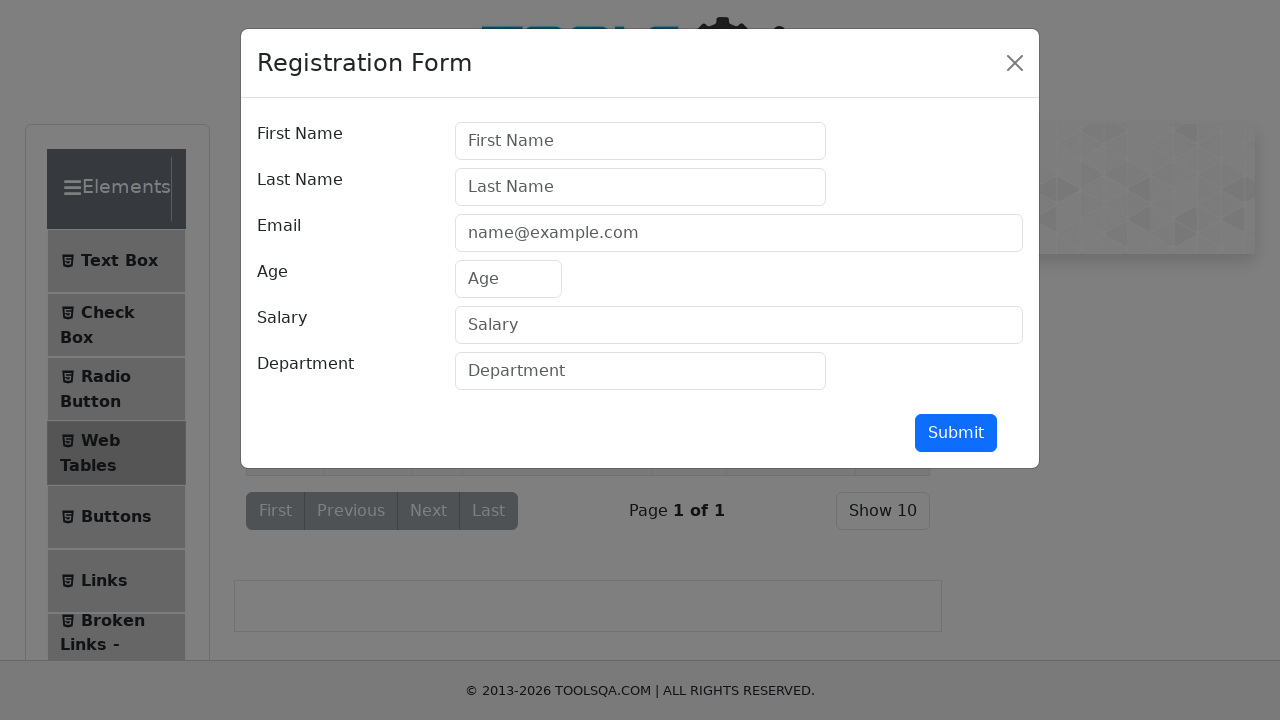

Filled first name field with 'Marcus' on #firstName
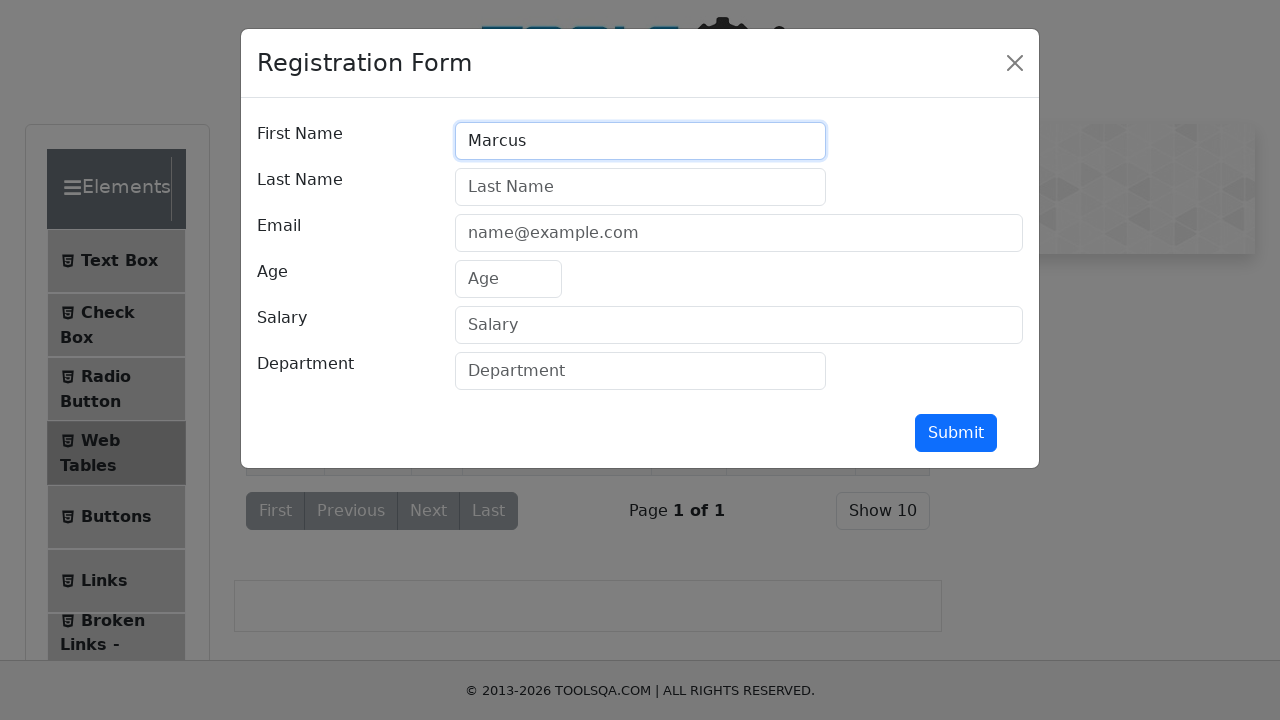

Filled last name field with 'Johnson' on #lastName
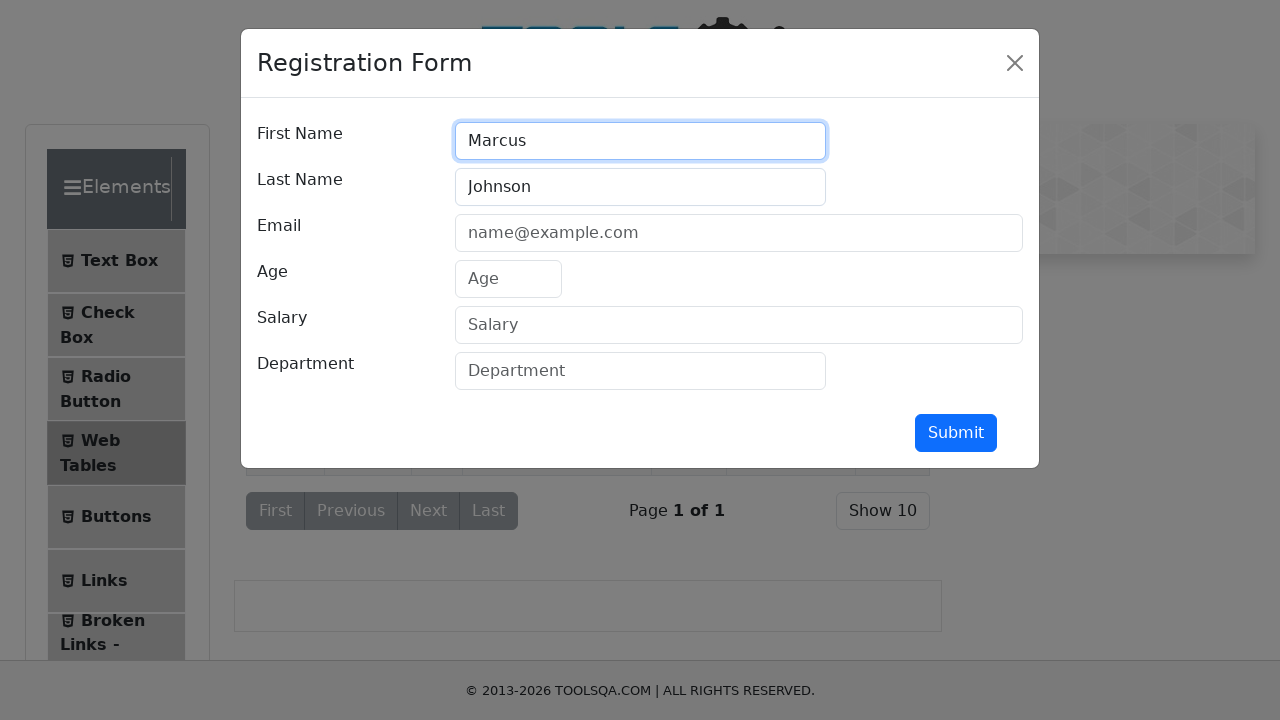

Filled email field with 'marcus.johnson@example.com' on #userEmail
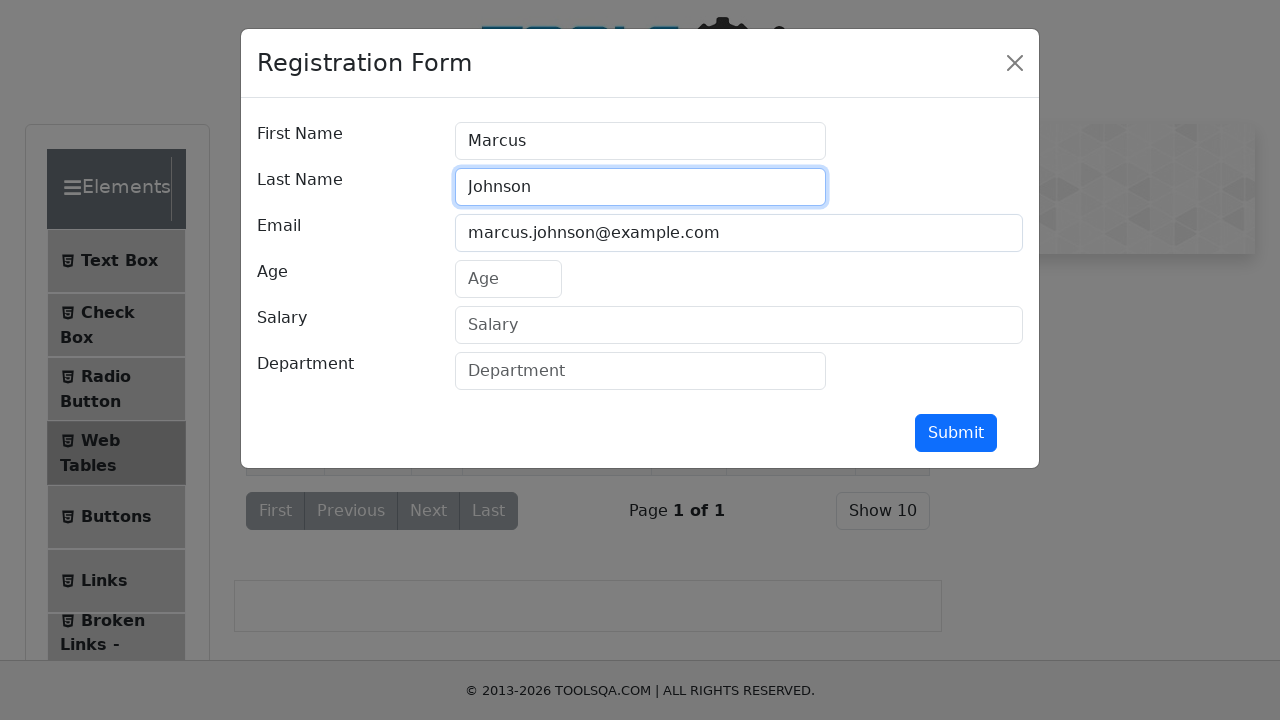

Filled age field with '32' on #age
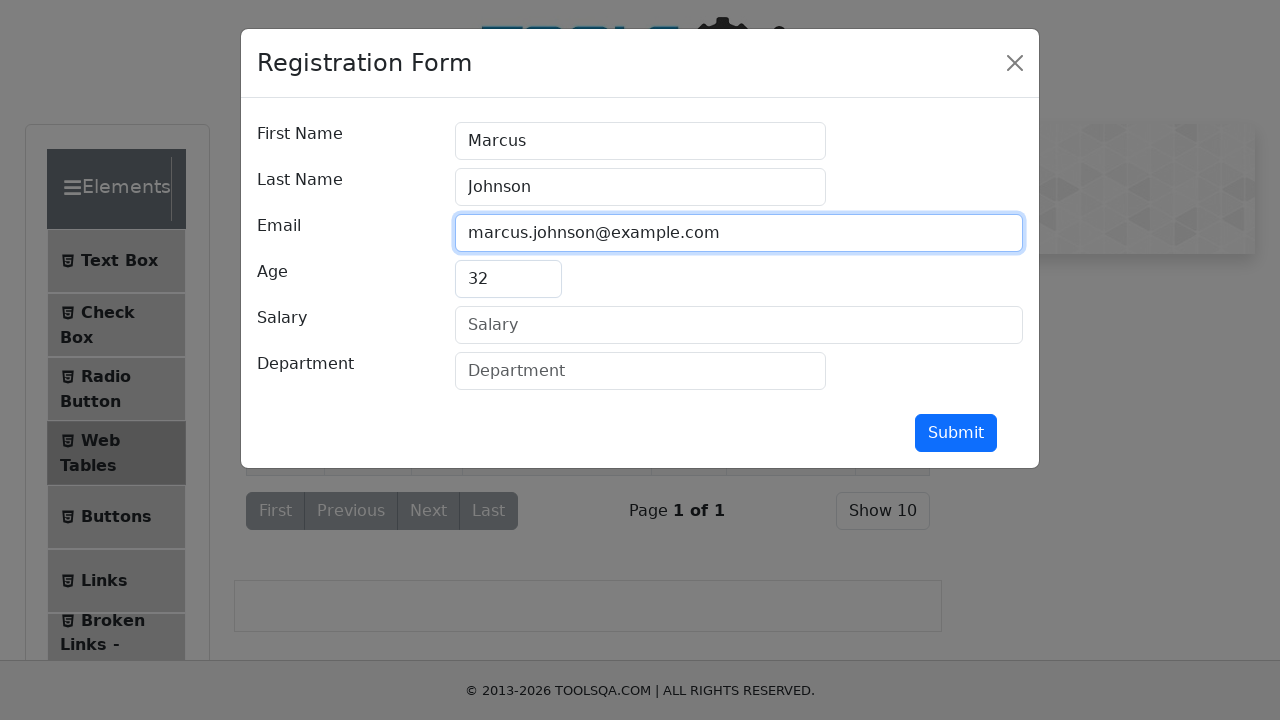

Filled salary field with '65000' on #salary
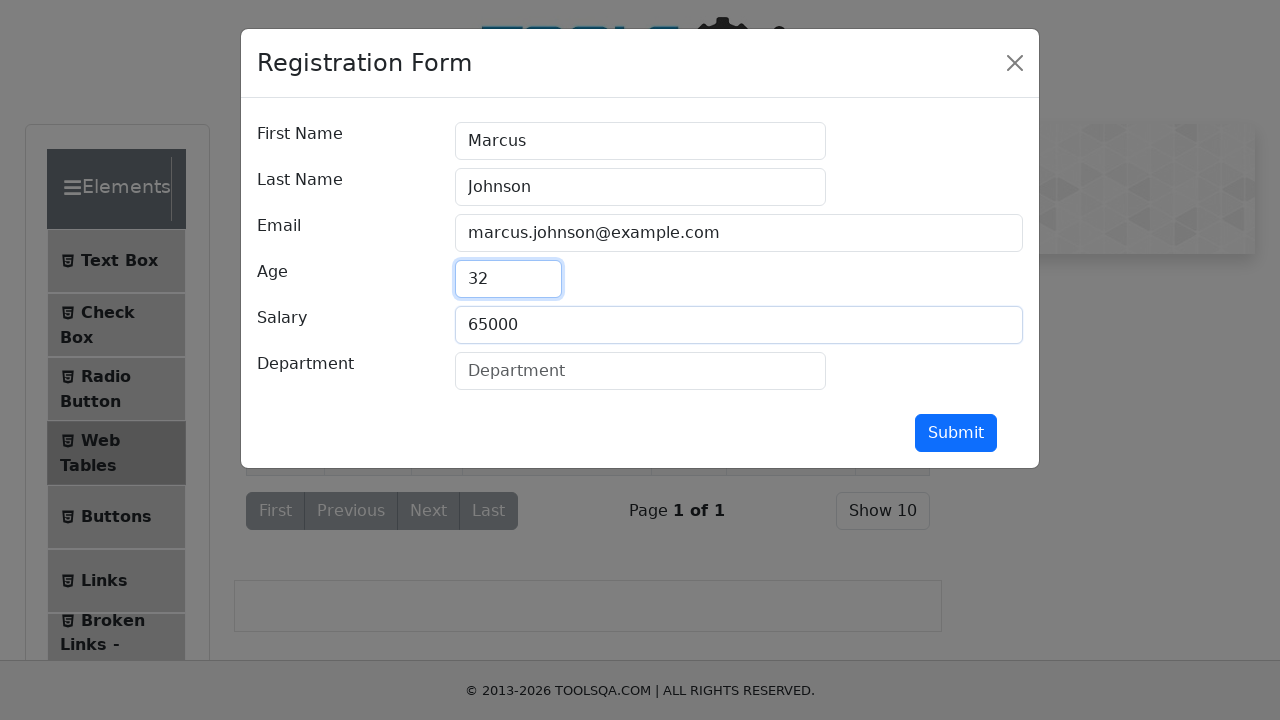

Filled department field with 'Engineering' on #department
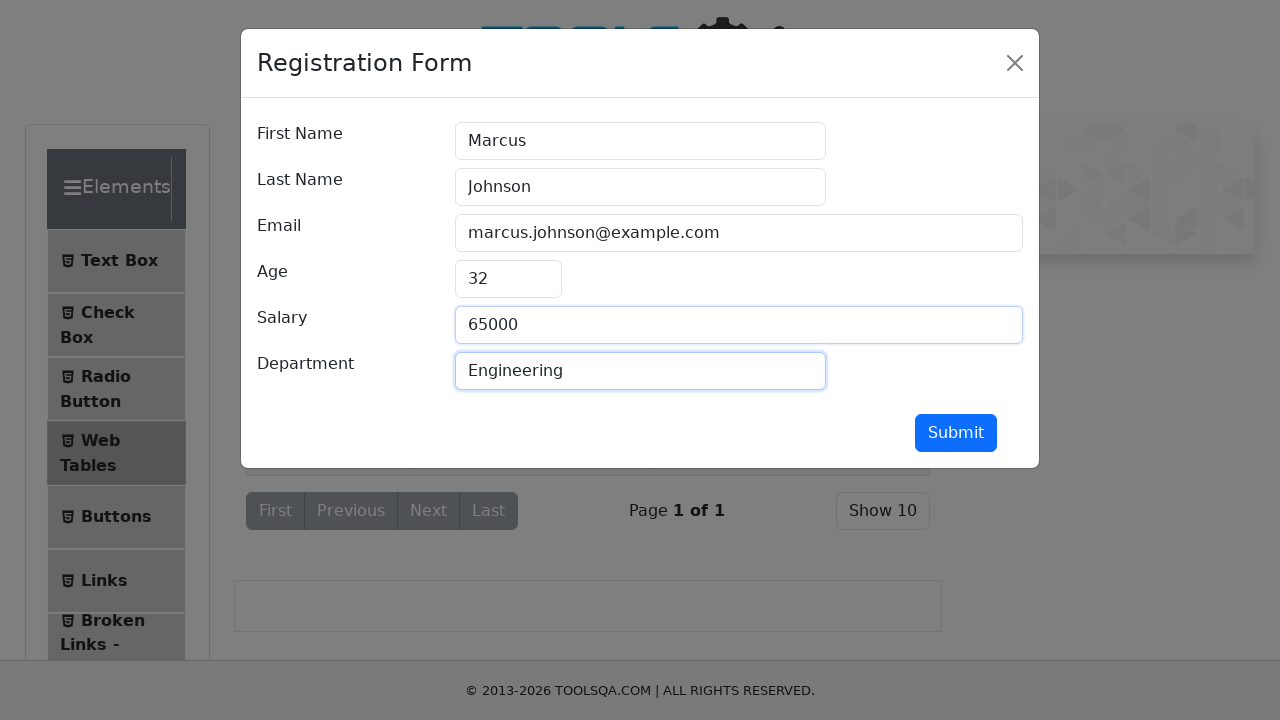

Clicked submit button to add employee at (956, 433) on #submit
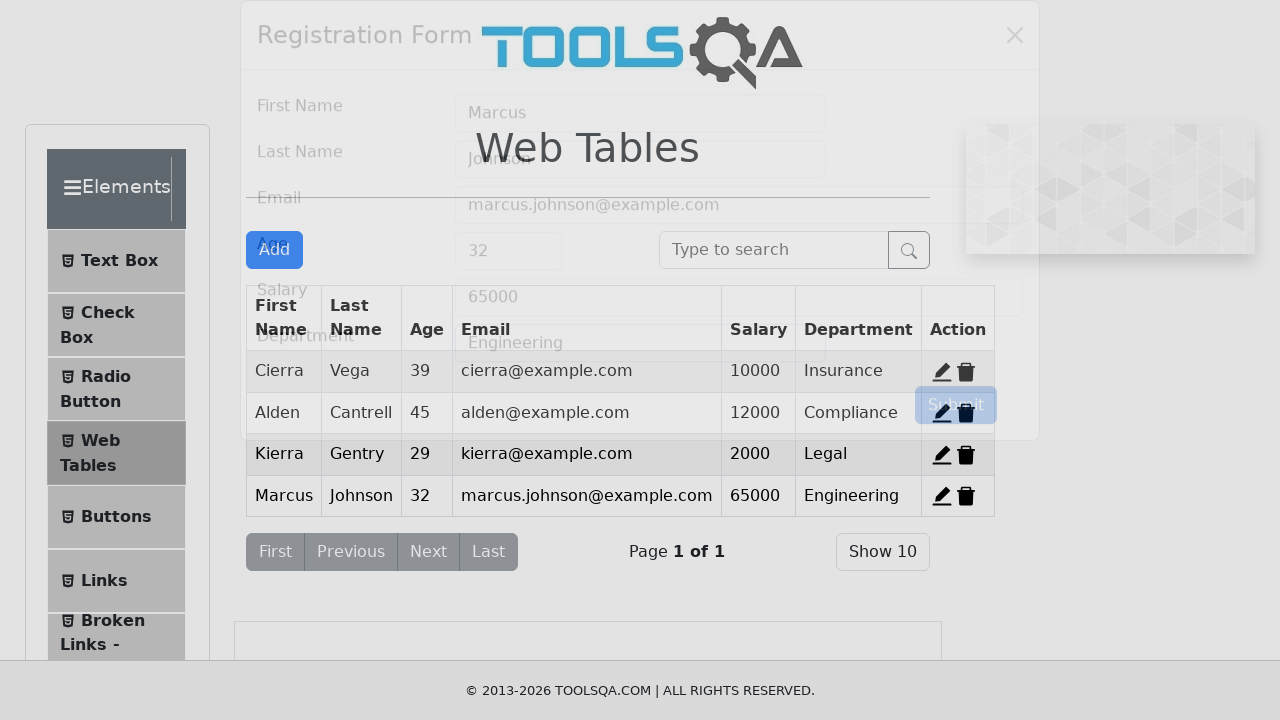

Form modal closed and new employee added to table
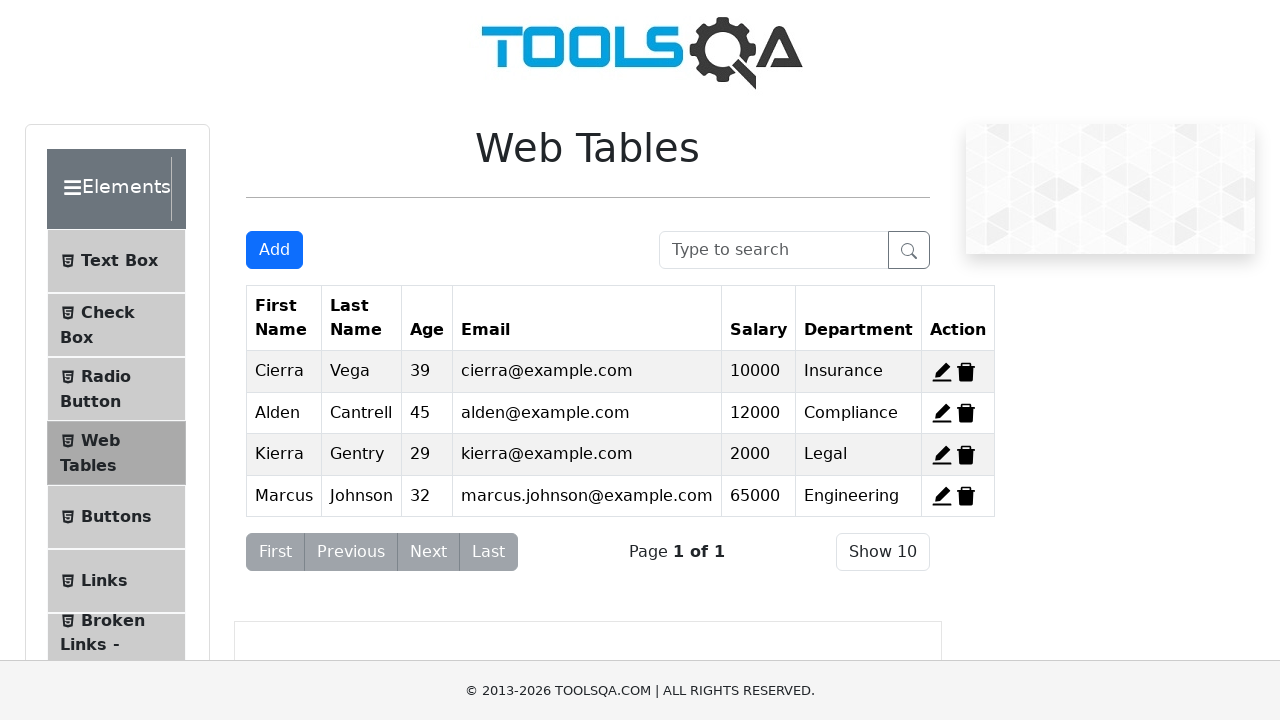

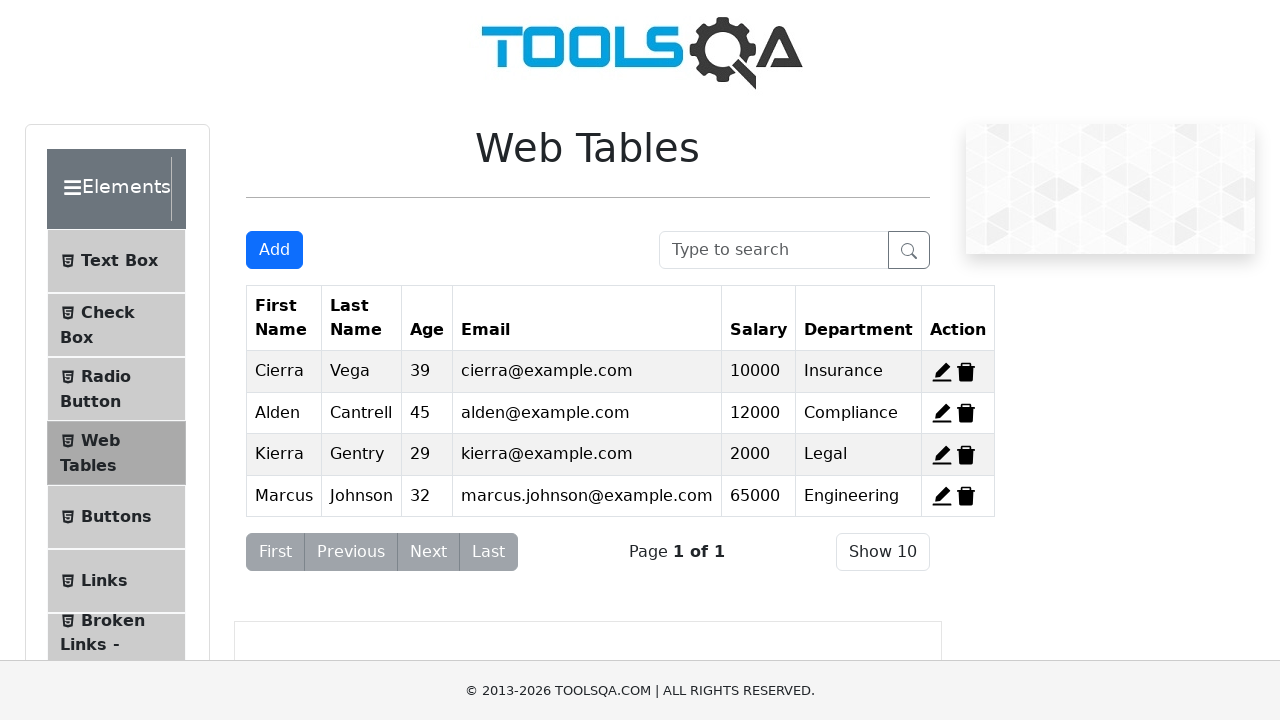